Tests marking all todo items as completed using the "Mark all as complete" checkbox.

Starting URL: https://demo.playwright.dev/todomvc

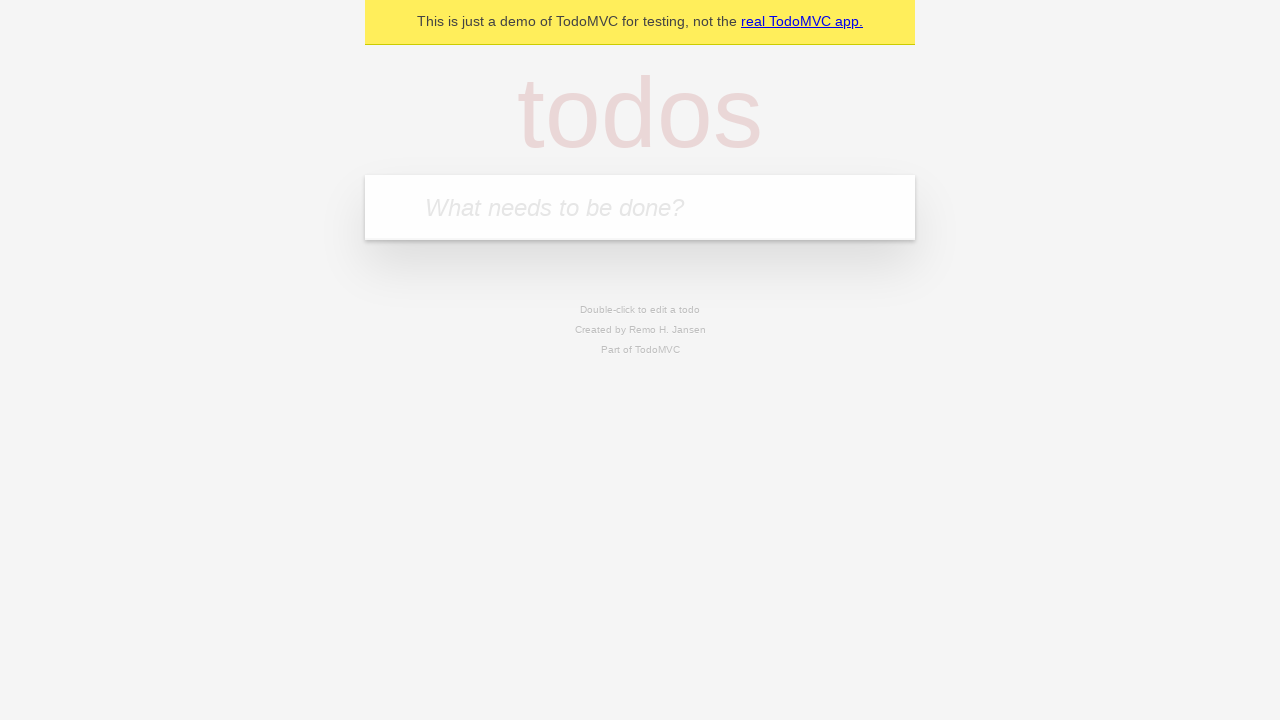

Filled todo input with 'buy some cheese' on internal:attr=[placeholder="What needs to be done?"i]
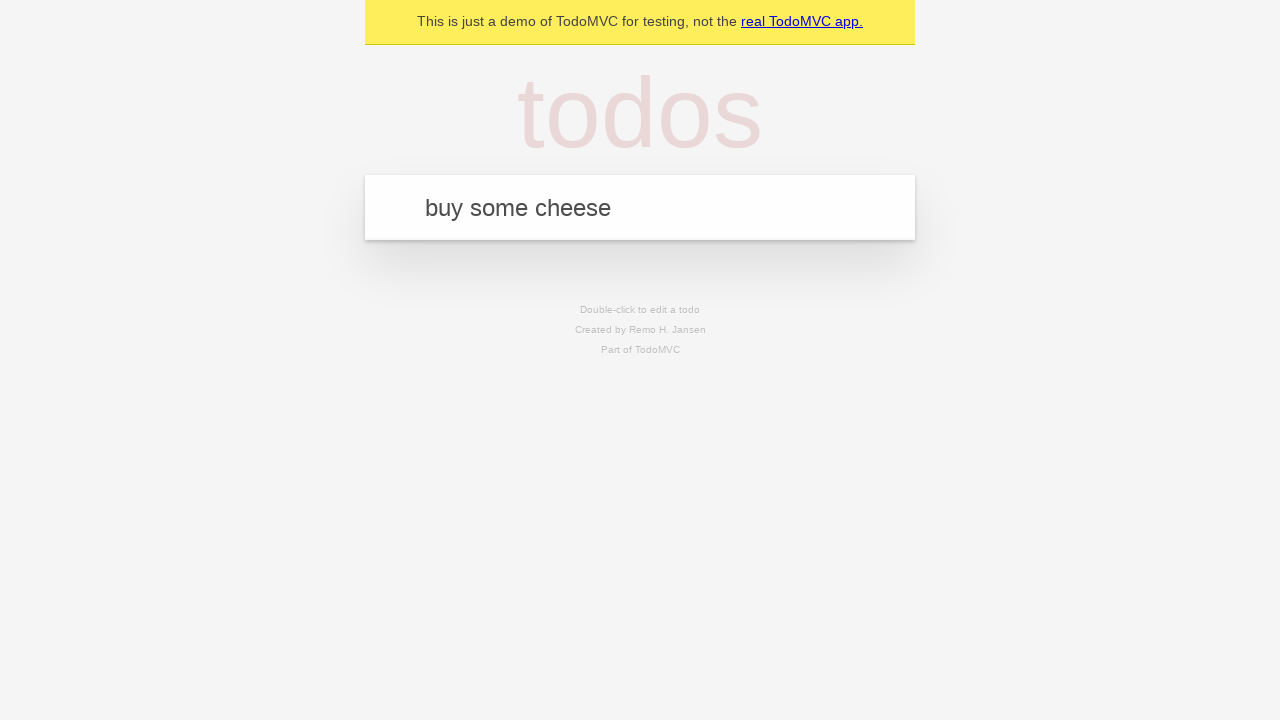

Pressed Enter to create todo 'buy some cheese' on internal:attr=[placeholder="What needs to be done?"i]
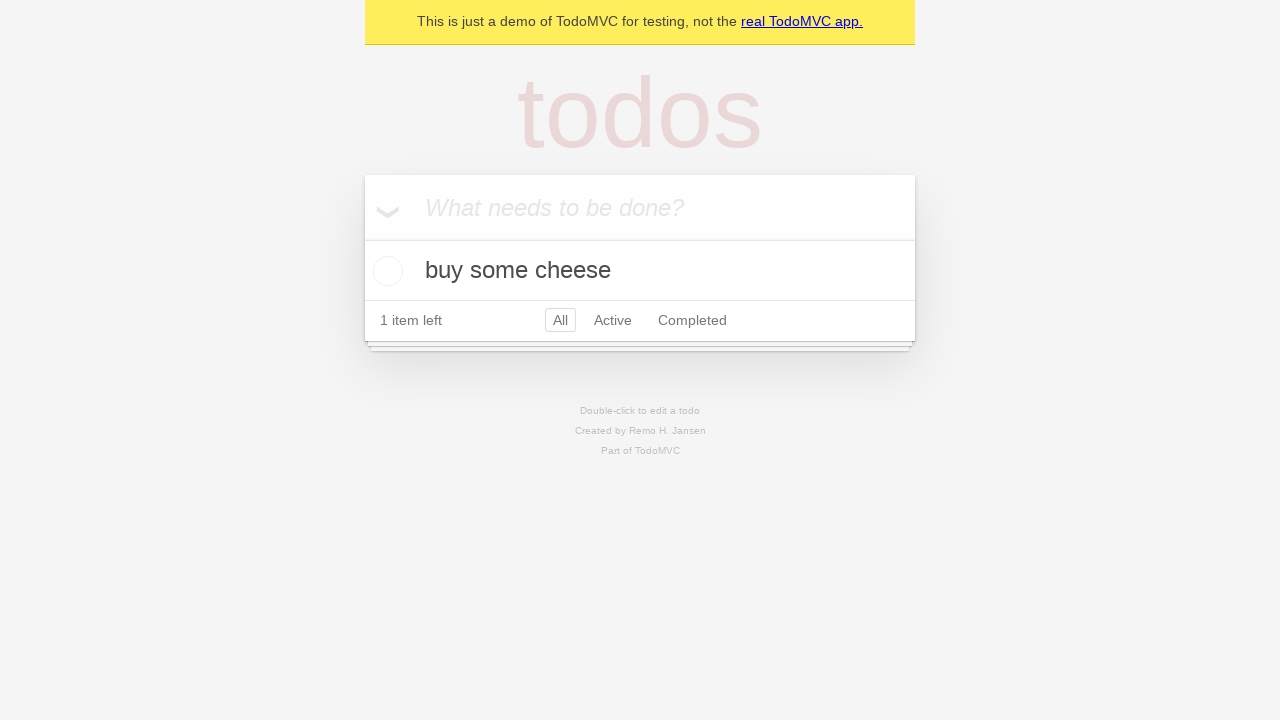

Filled todo input with 'feed the cat' on internal:attr=[placeholder="What needs to be done?"i]
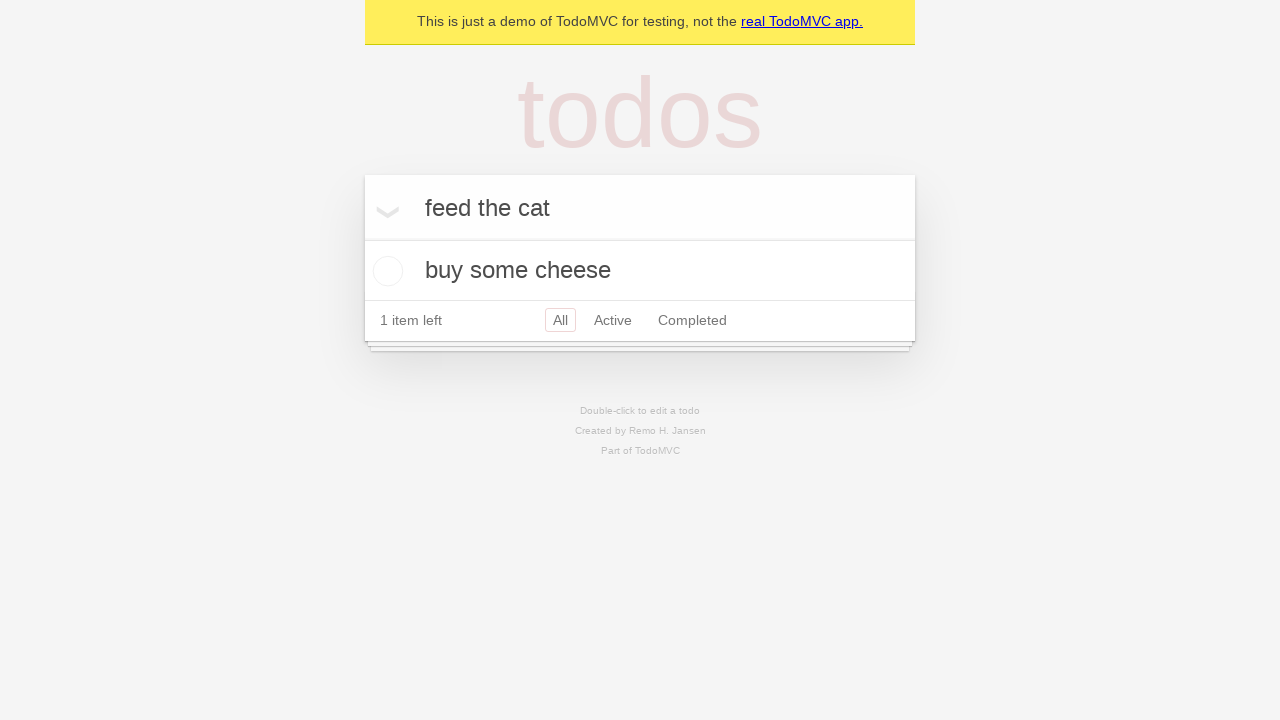

Pressed Enter to create todo 'feed the cat' on internal:attr=[placeholder="What needs to be done?"i]
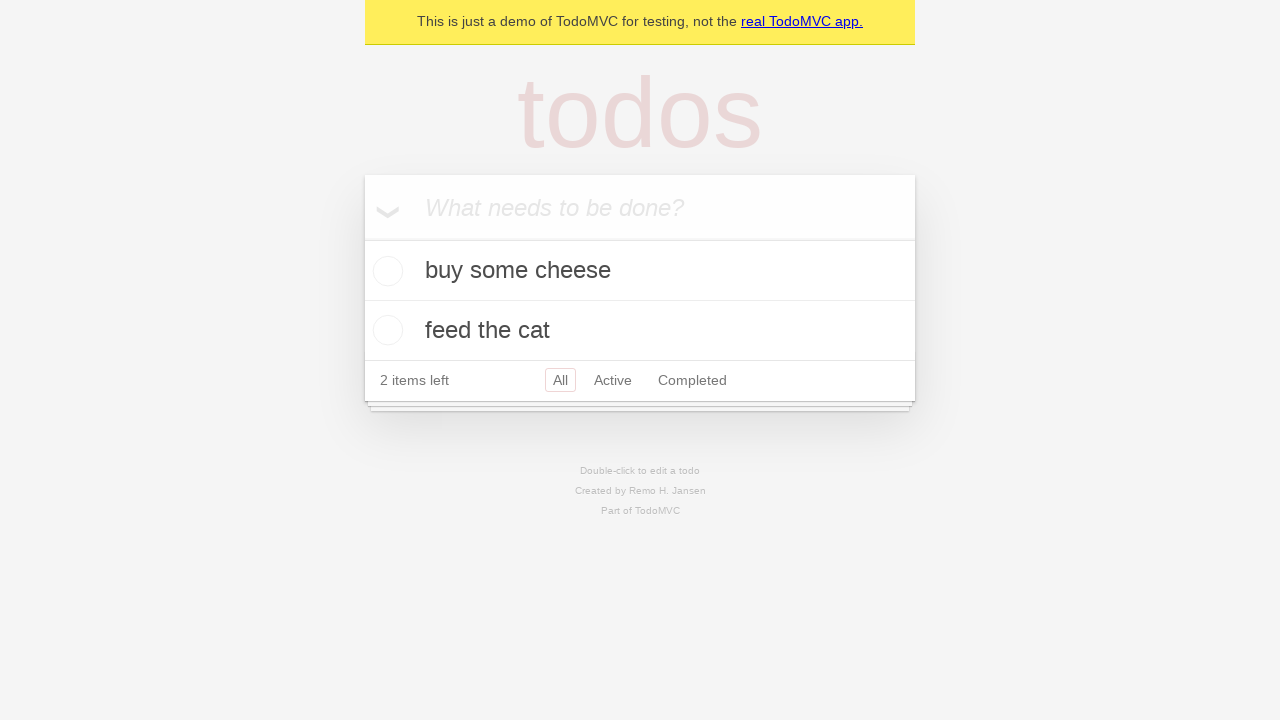

Filled todo input with 'book a doctors appointment' on internal:attr=[placeholder="What needs to be done?"i]
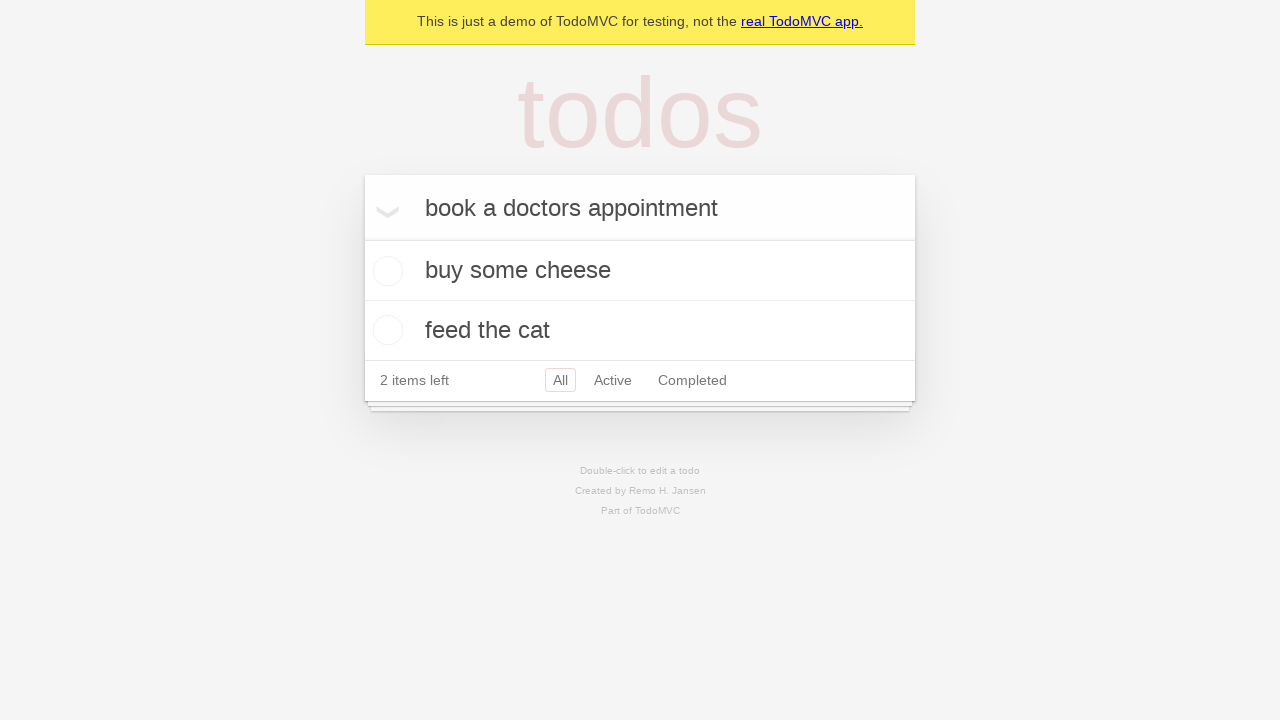

Pressed Enter to create todo 'book a doctors appointment' on internal:attr=[placeholder="What needs to be done?"i]
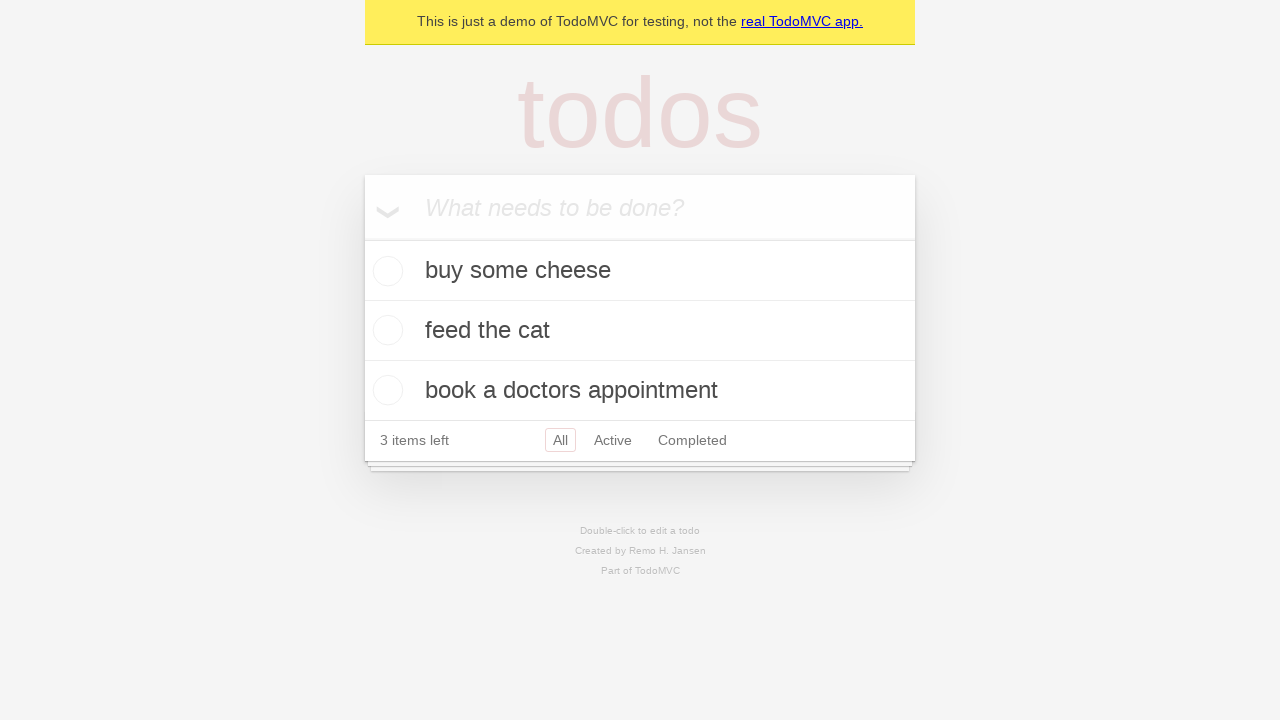

Waited for all 3 todo items to be created
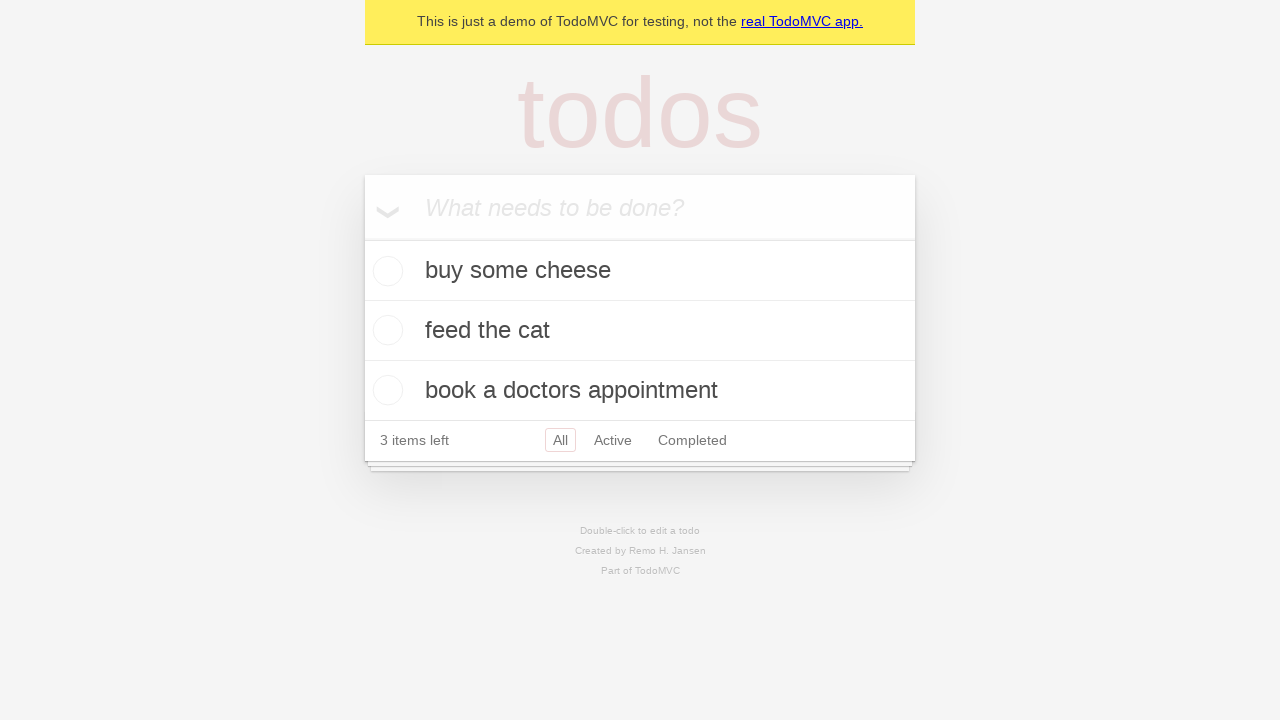

Clicked 'Mark all as complete' checkbox at (362, 238) on internal:label="Mark all as complete"i
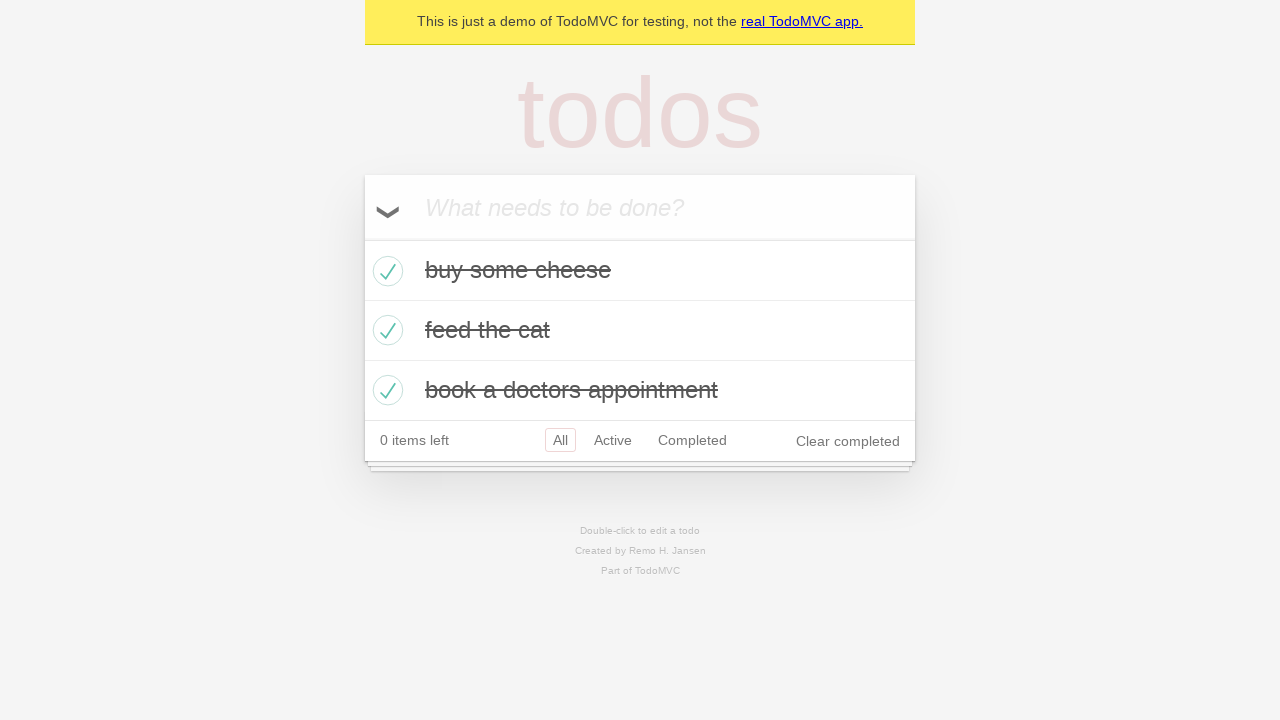

All todo items marked as completed
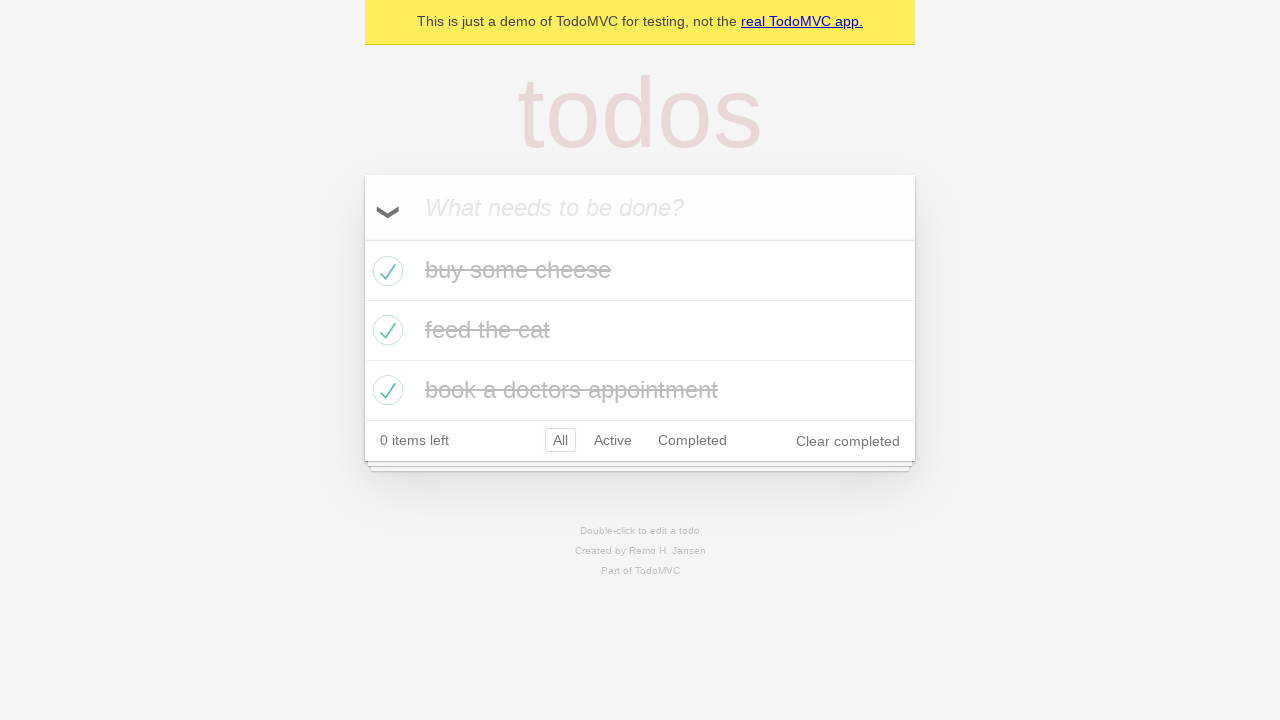

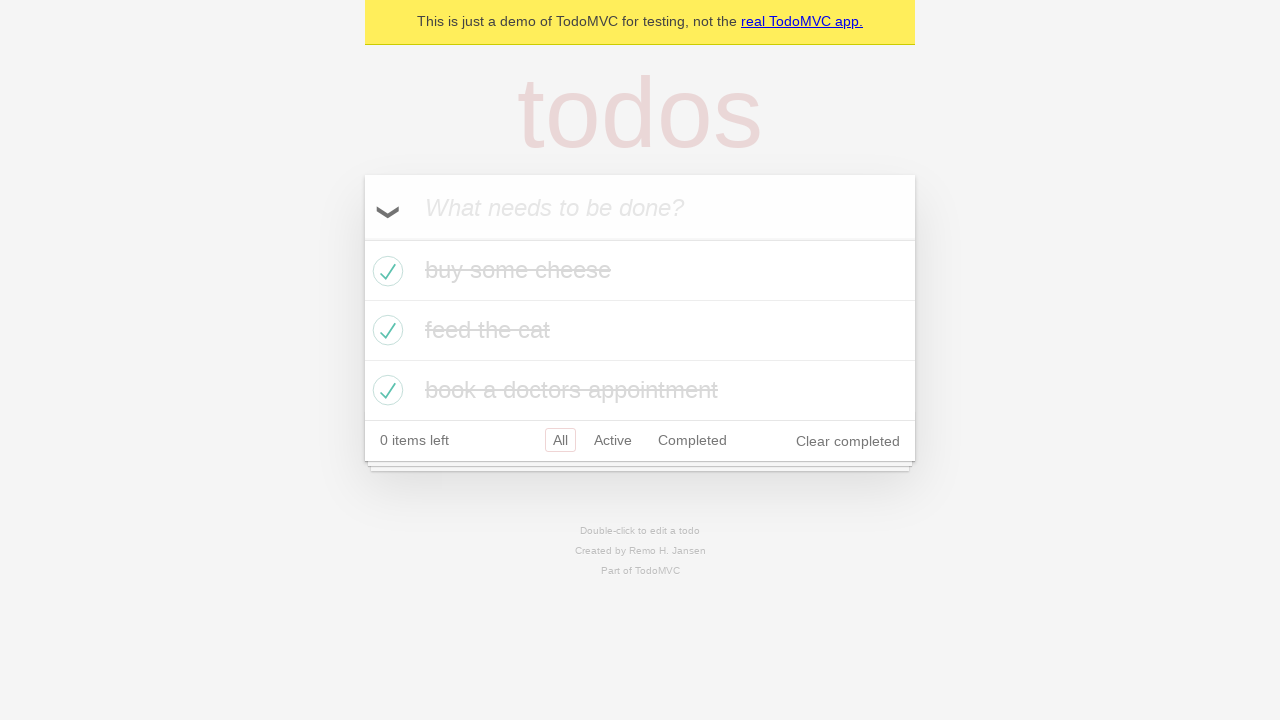